Tests validation error for invalid email format

Starting URL: https://buger-eats.vercel.app/deliver

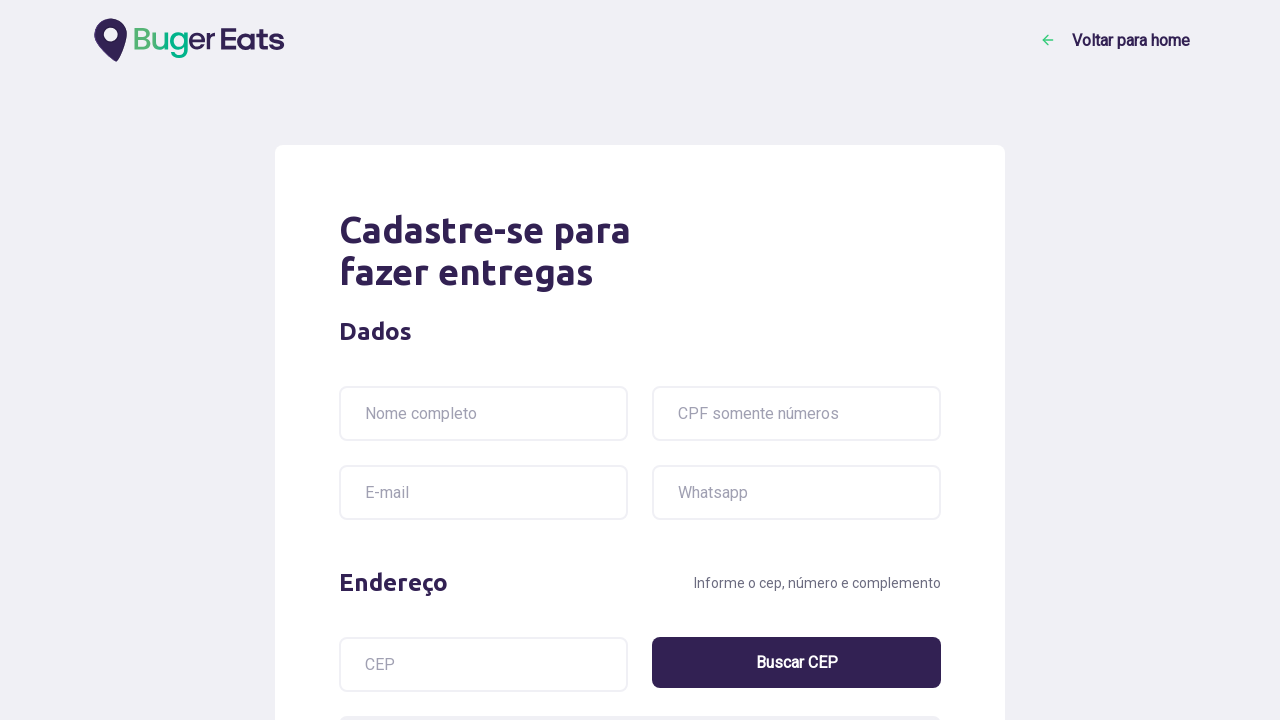

Filled name field with 'Ayrton Senna' on input[name='name']
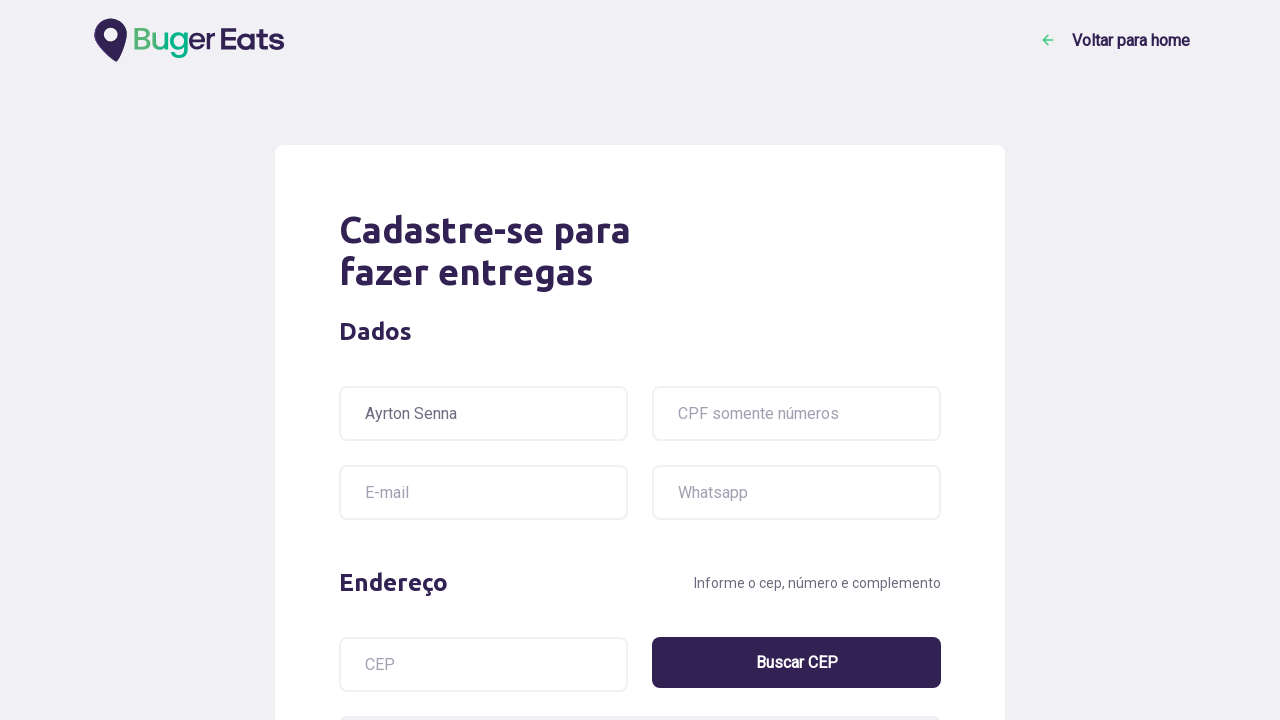

Filled CPF field with '12332145690' on input[name='cpf']
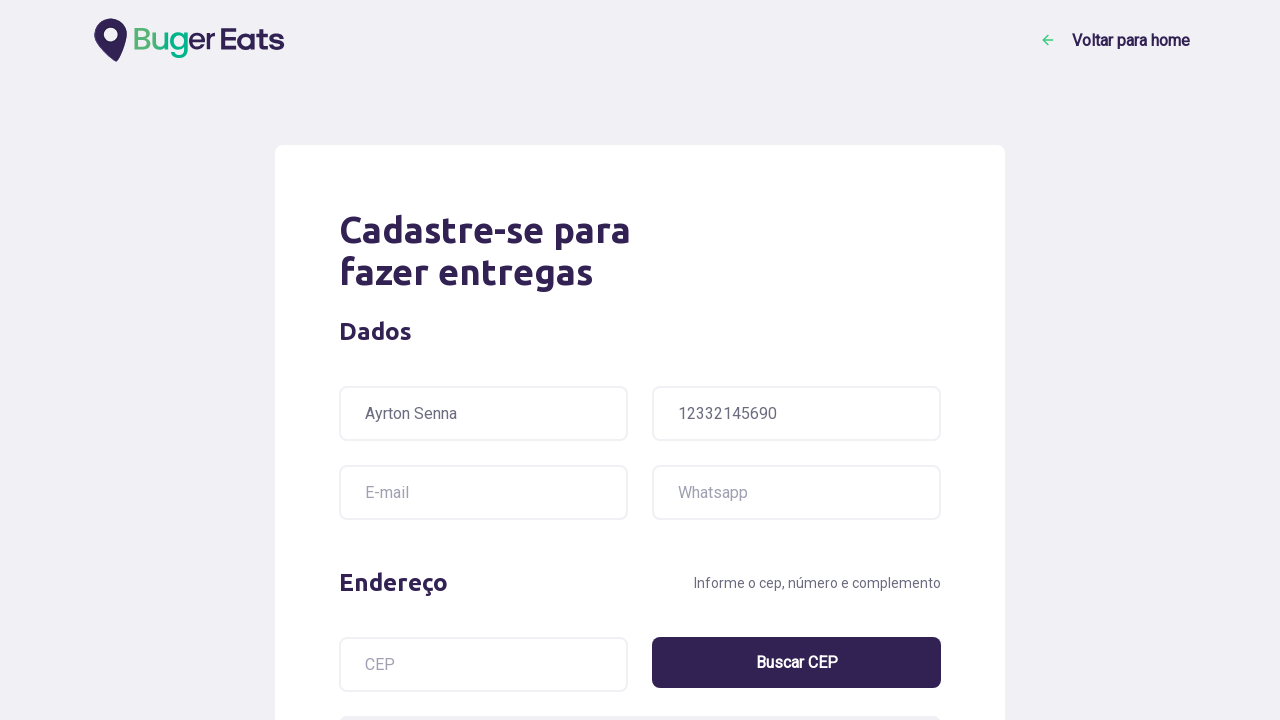

Filled email field with invalid format 'natanfhh@da' on input[name='email']
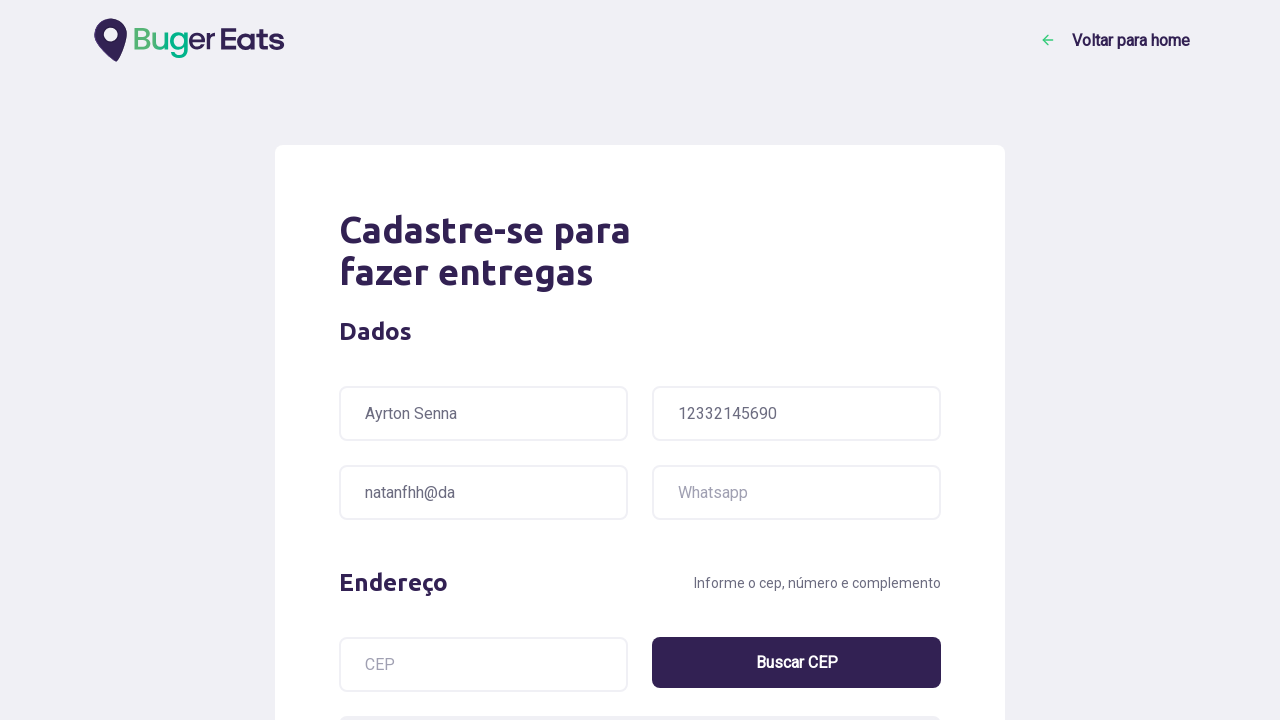

Clicked submit button to validate form at (811, 548) on .button-success
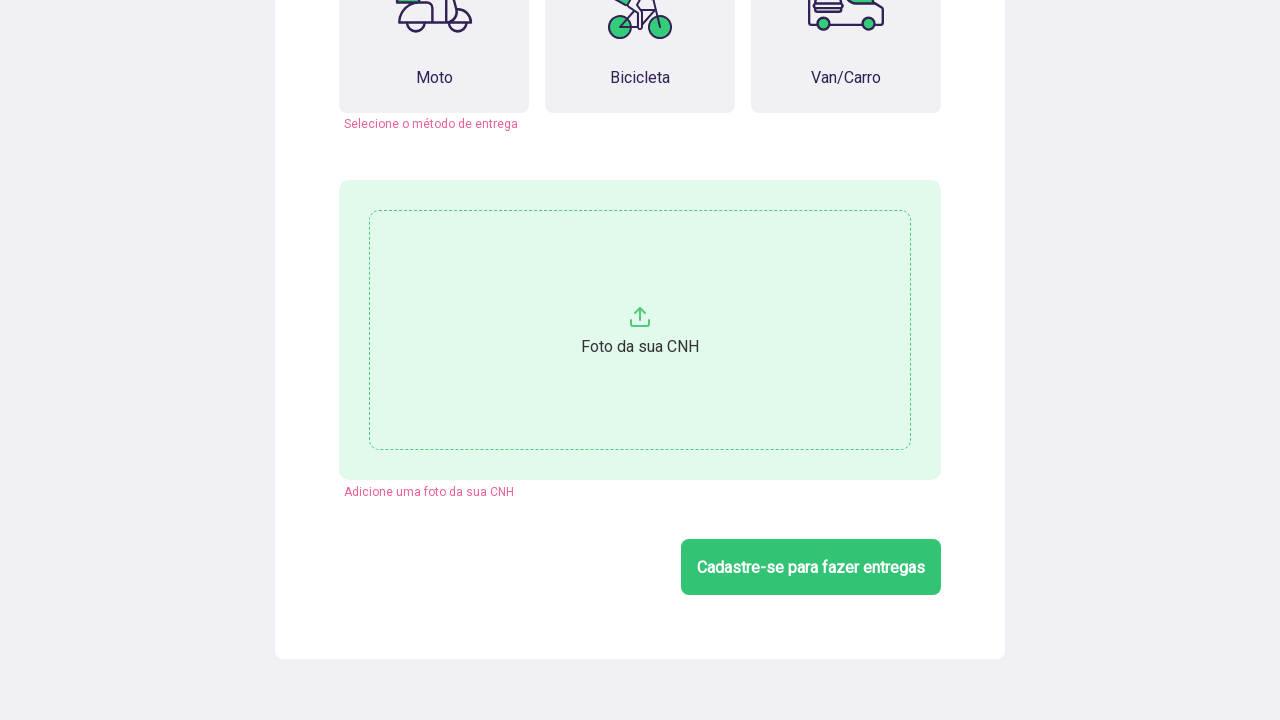

Email validation error message appeared on screen
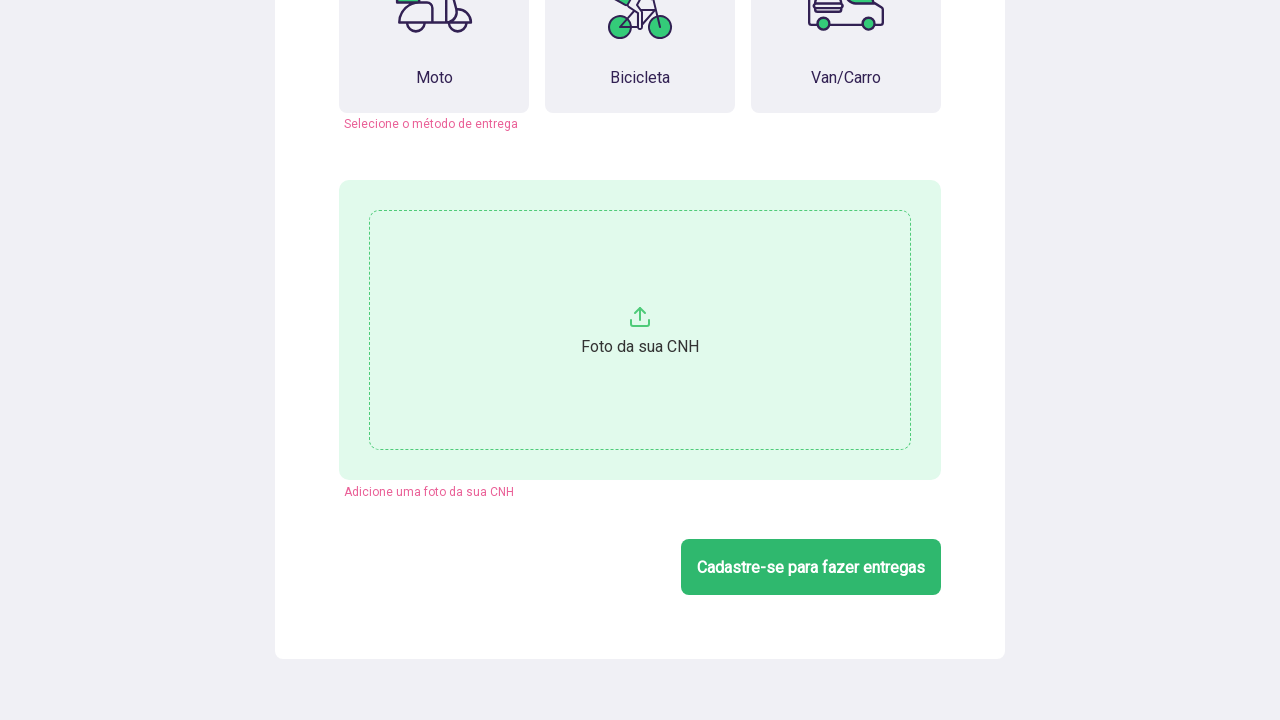

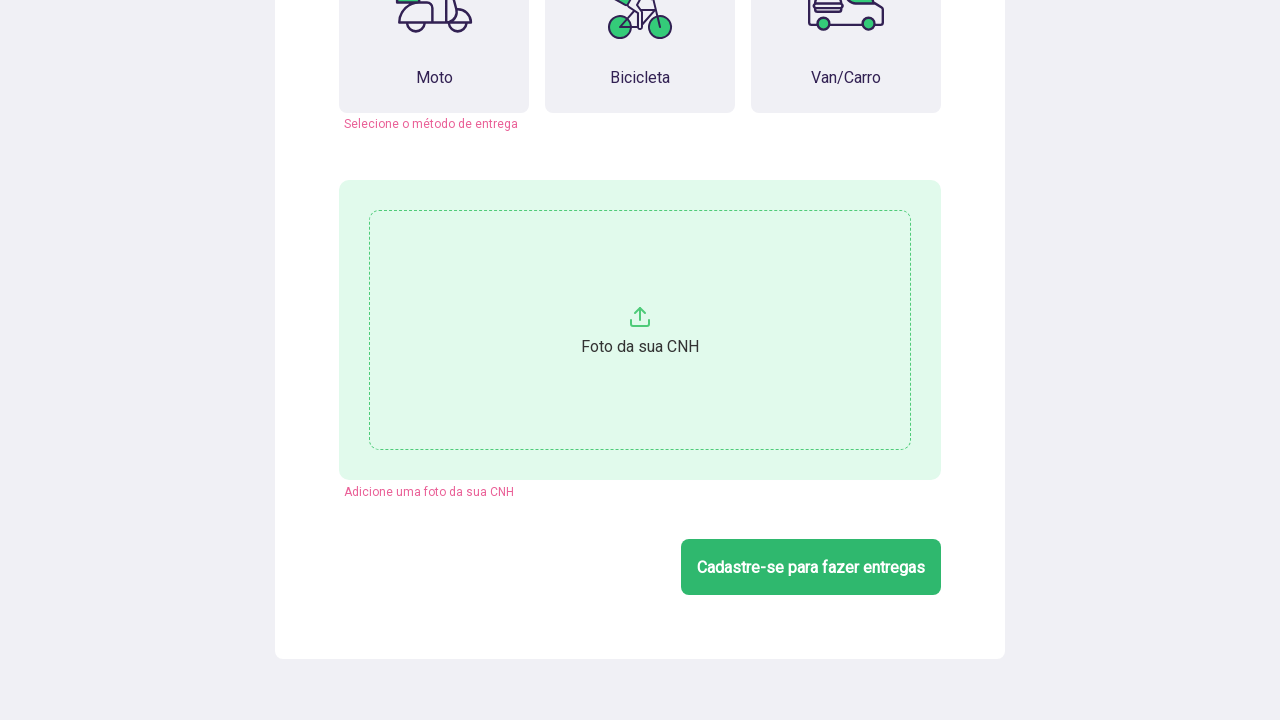